Tests dynamic content loading by clicking a button and waiting for hidden content to become visible

Starting URL: http://the-internet.herokuapp.com/dynamic_loading/2

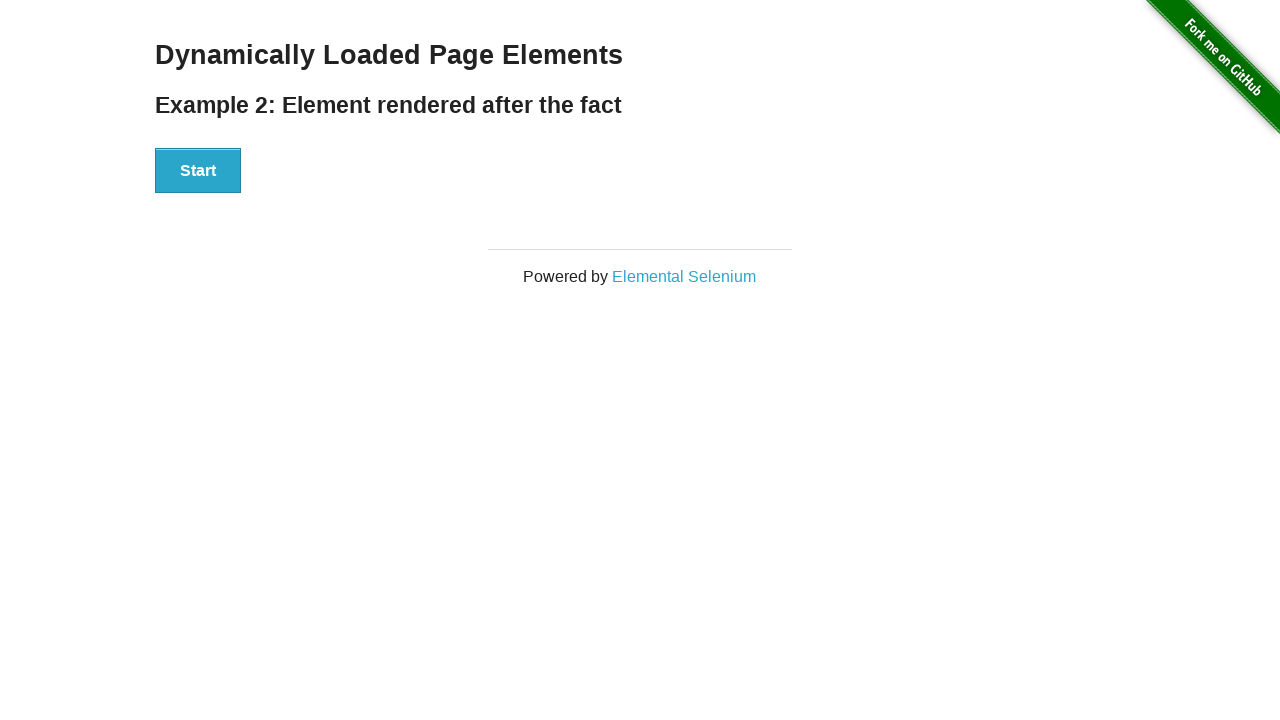

Clicked button to start loading dynamic content at (198, 171) on button
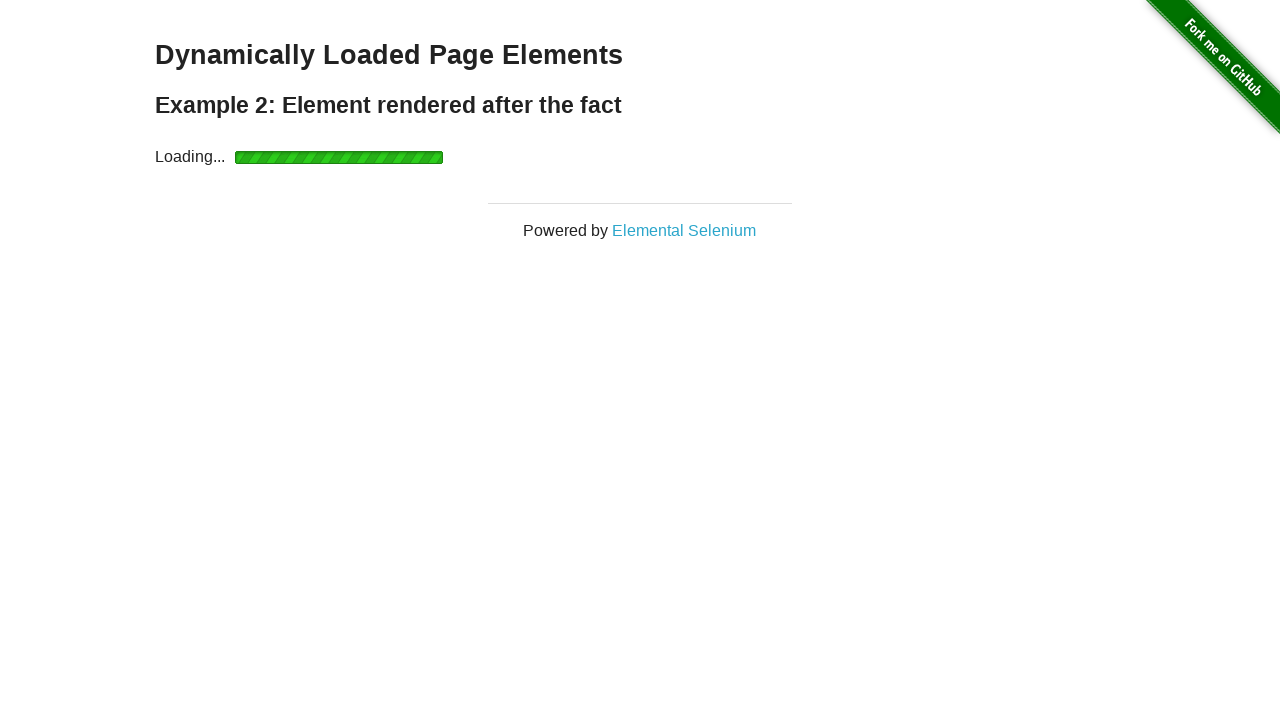

Dynamically loaded element became visible
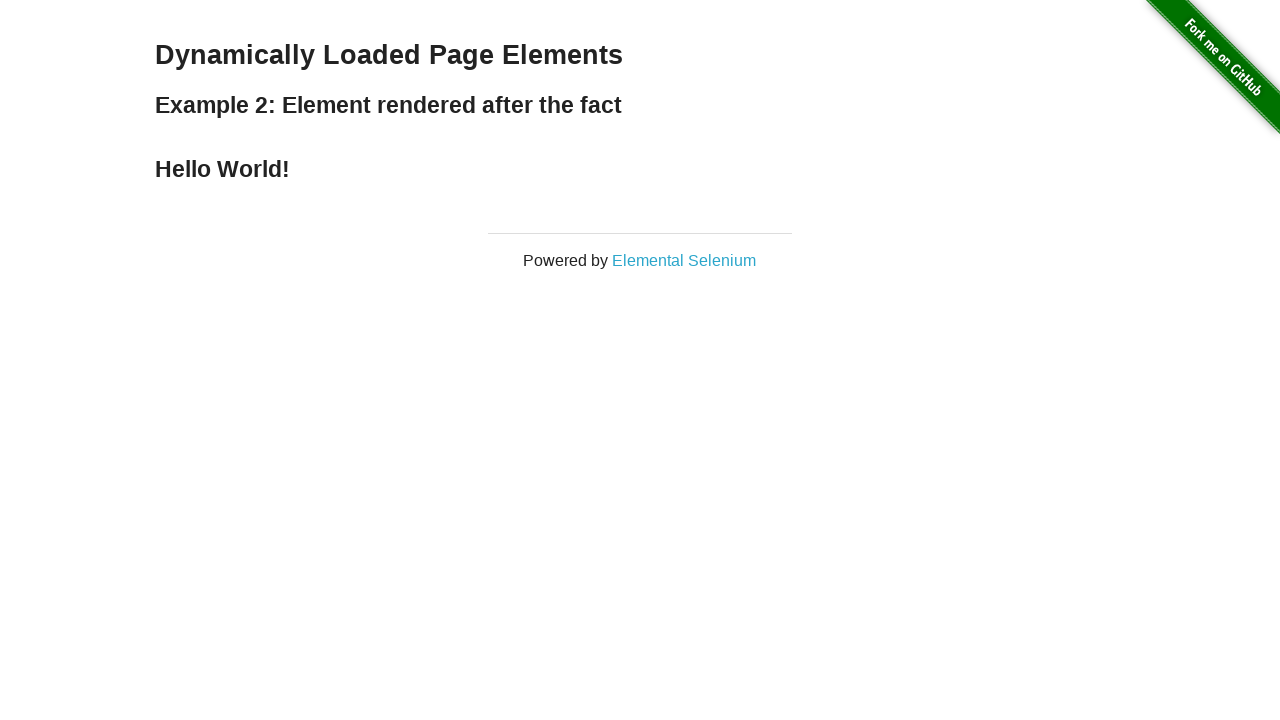

Retrieved text from loaded element: 'Hello World!'
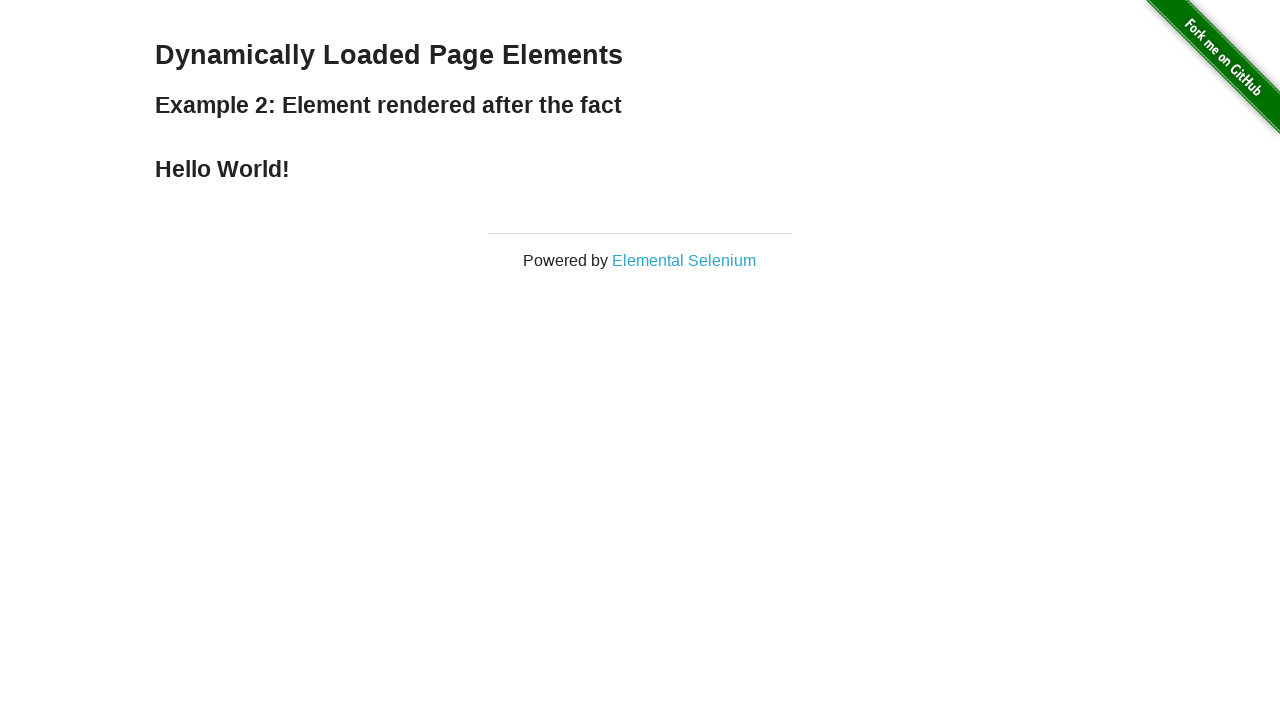

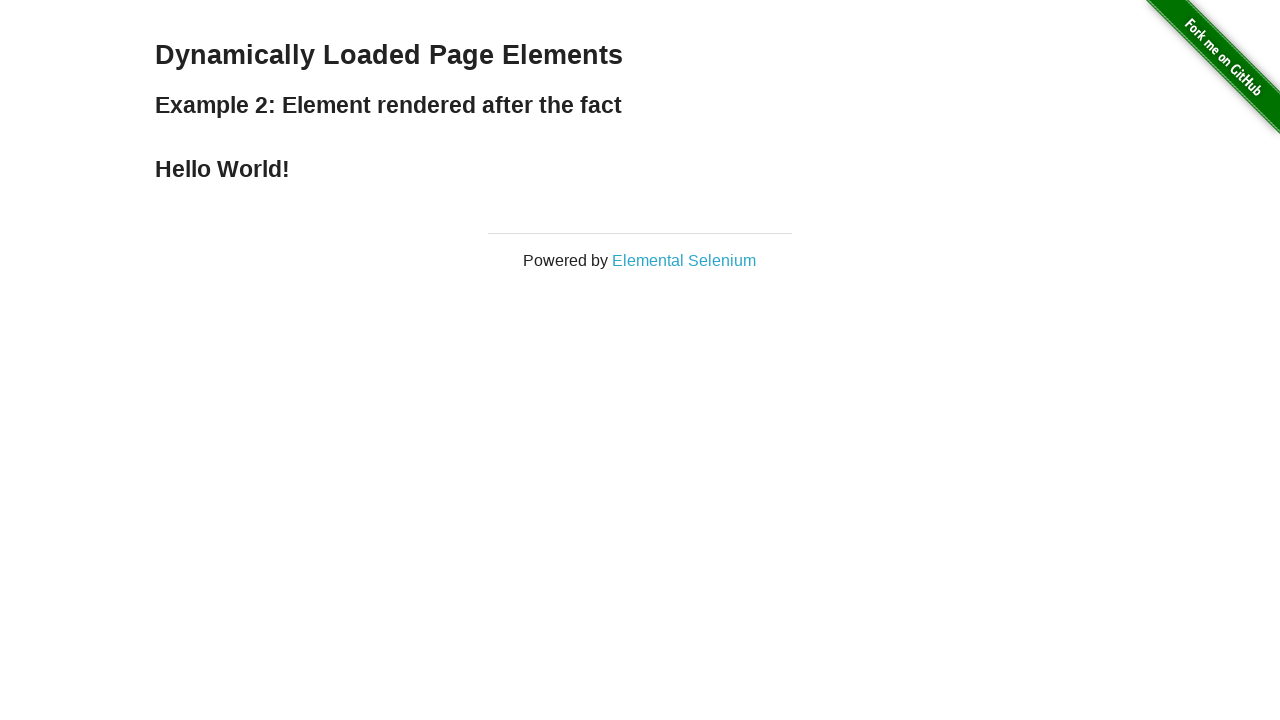